Tests addition of two large positive numbers to verify handling of large number calculations

Starting URL: https://testsheepnz.github.io/BasicCalculator.html

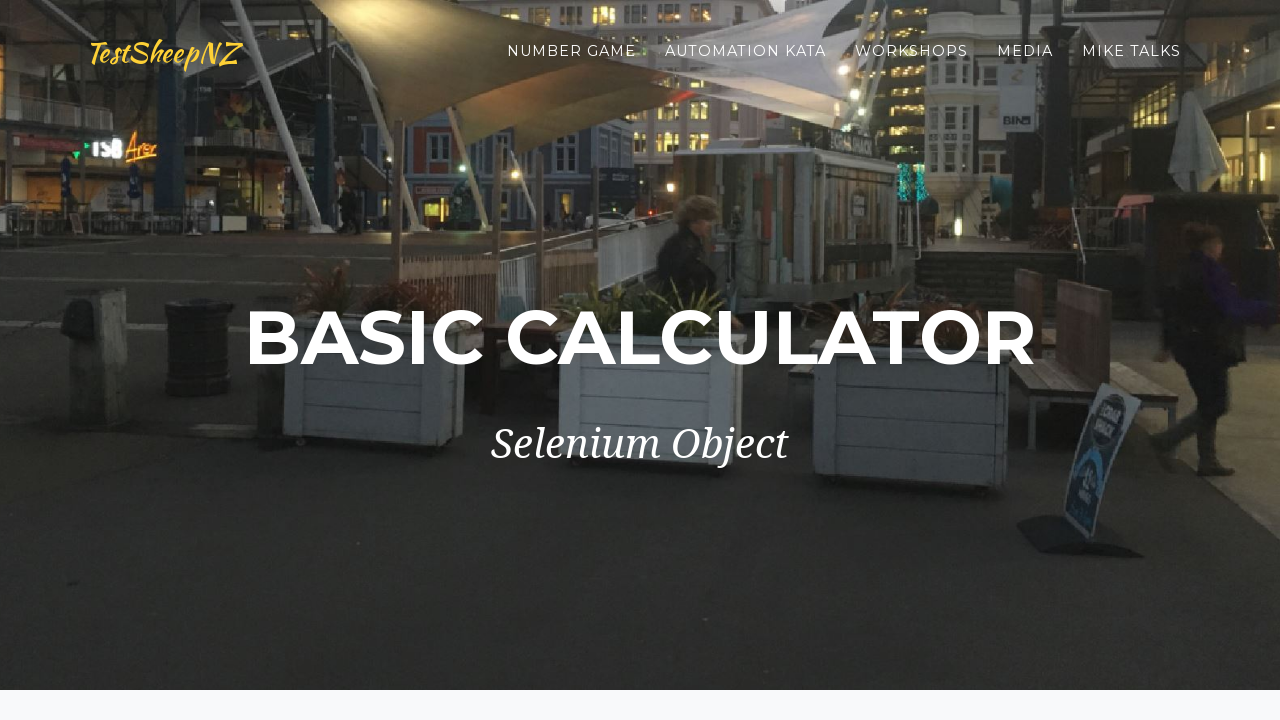

Clicked clear button to reset the calculator form at (404, 485) on #clearButton
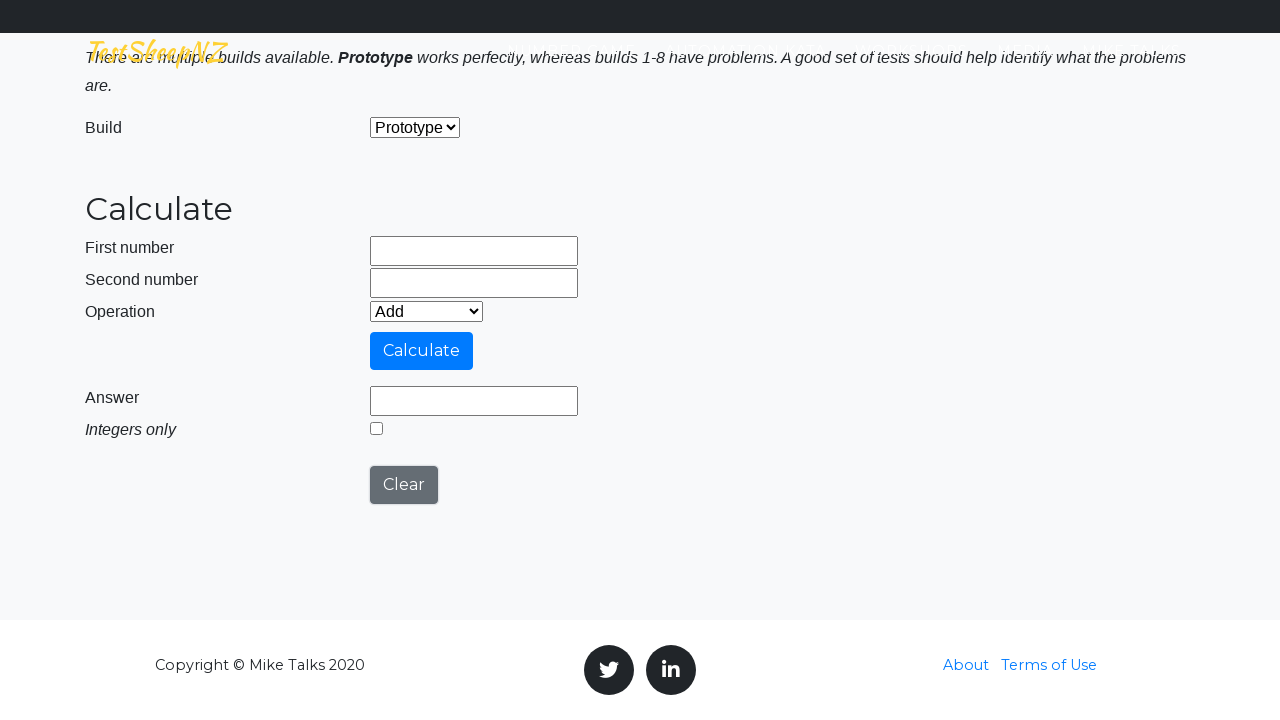

Entered first large positive number: 9999999999 on #number1Field
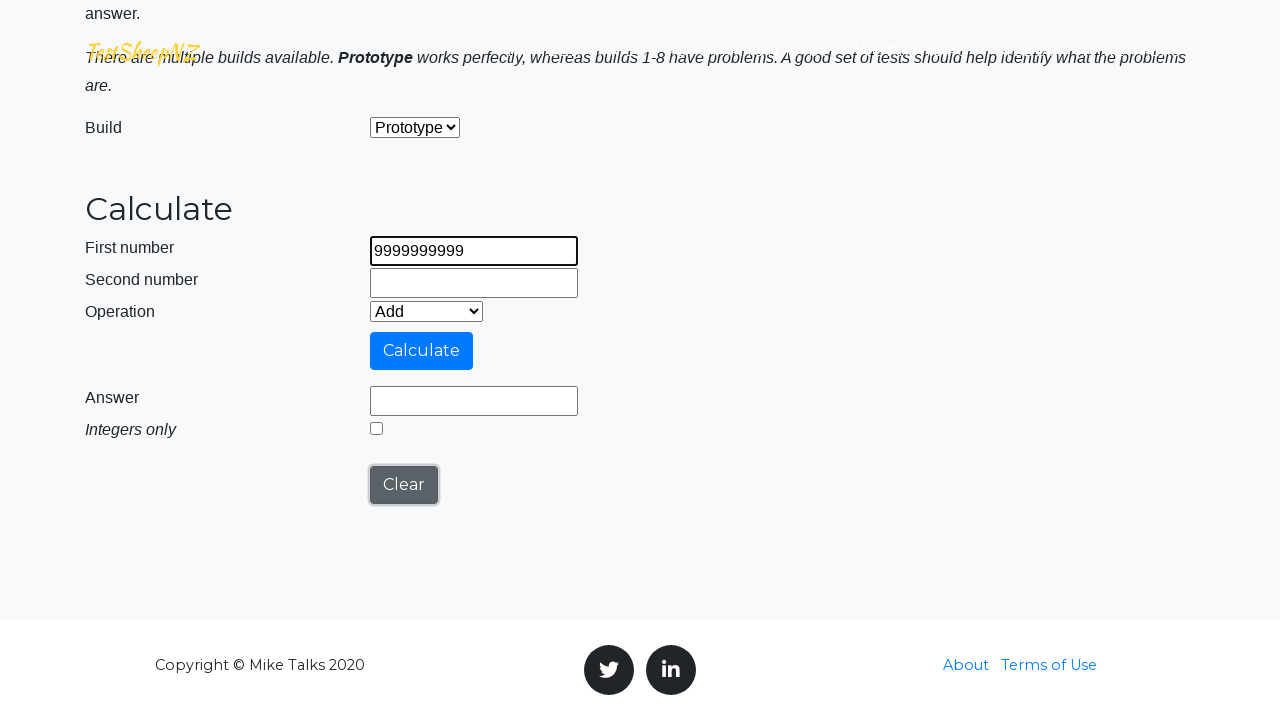

Entered second large positive number: 9999999999 on #number2Field
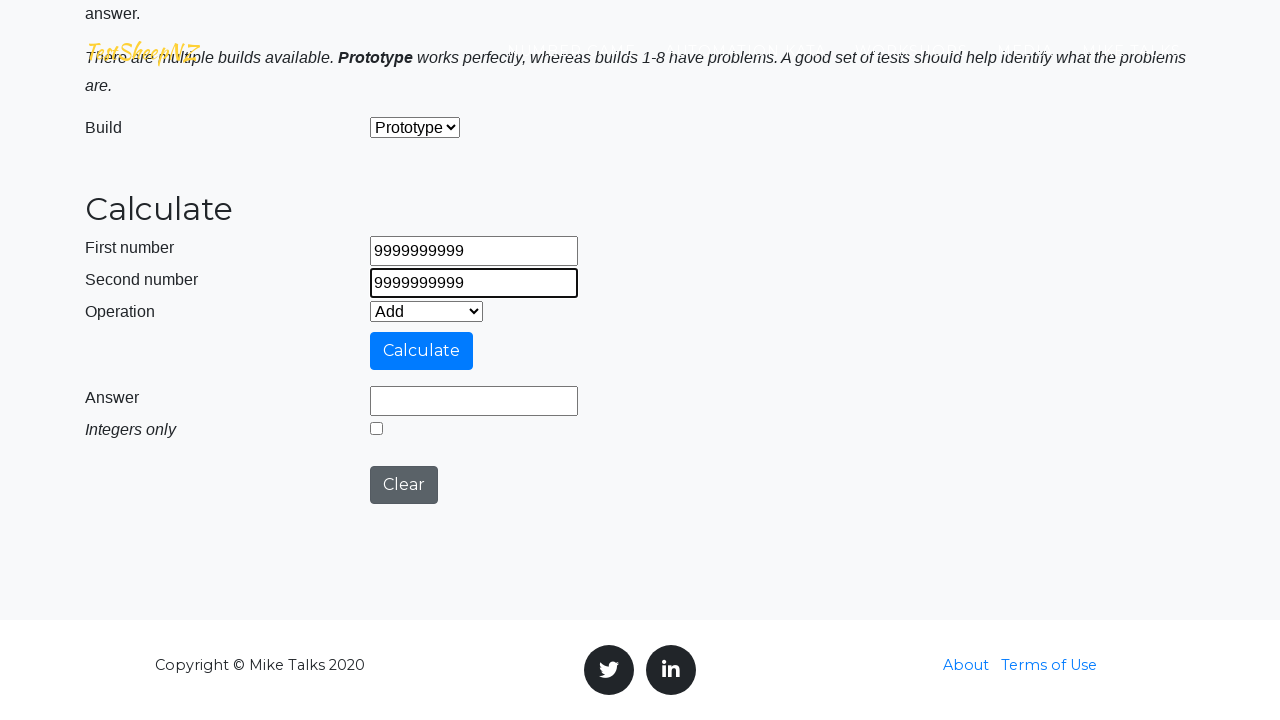

Selected 'Add' operation from dropdown on #selectOperationDropdown
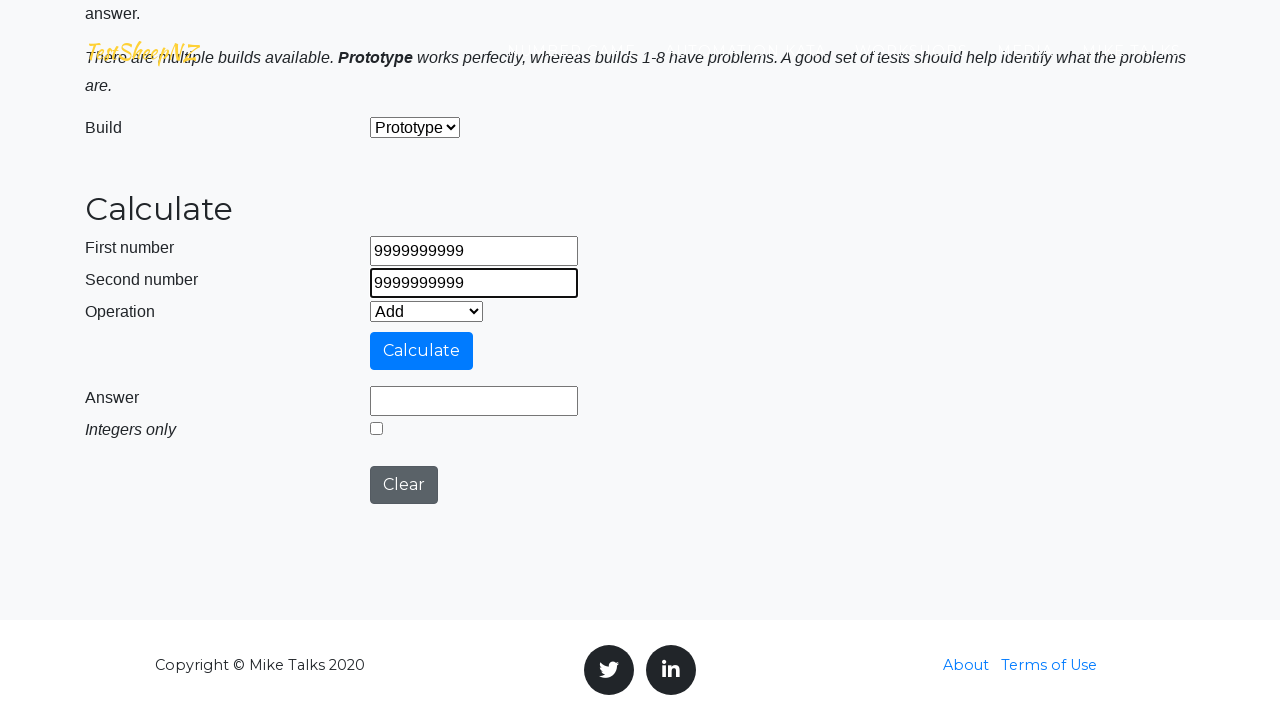

Clicked calculate button to perform addition at (422, 351) on #calculateButton
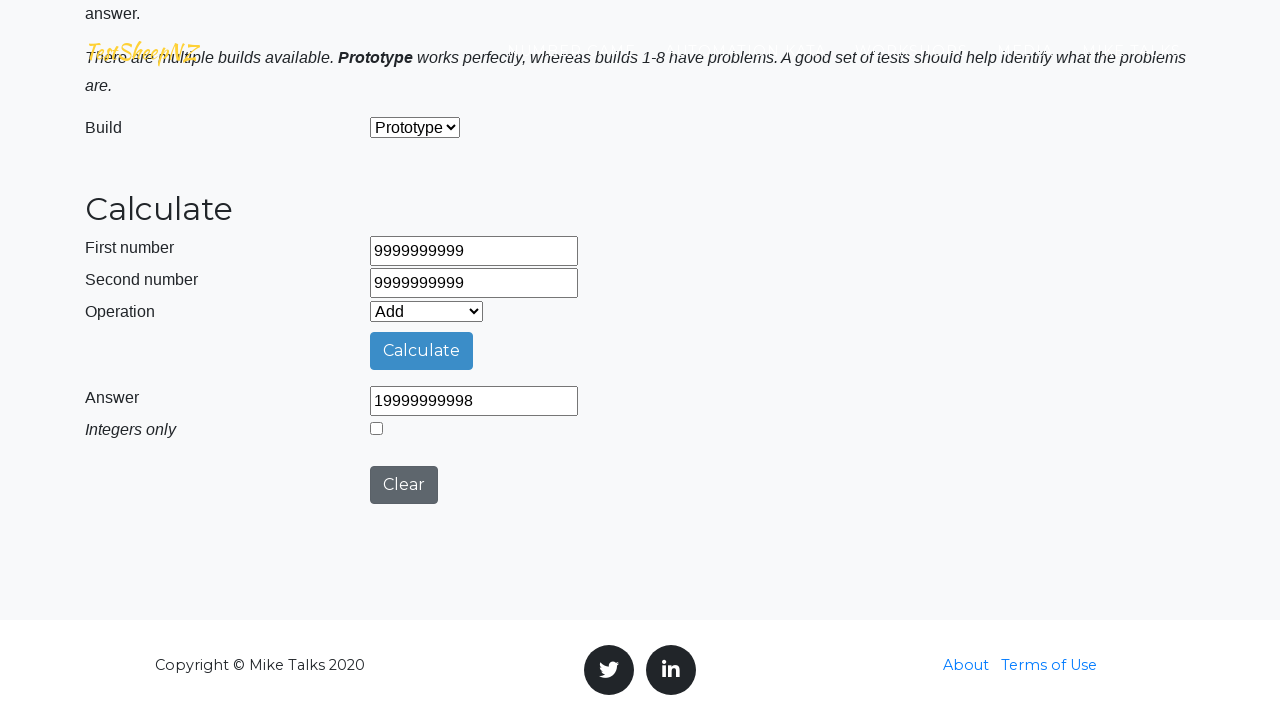

Answer field loaded with calculation result
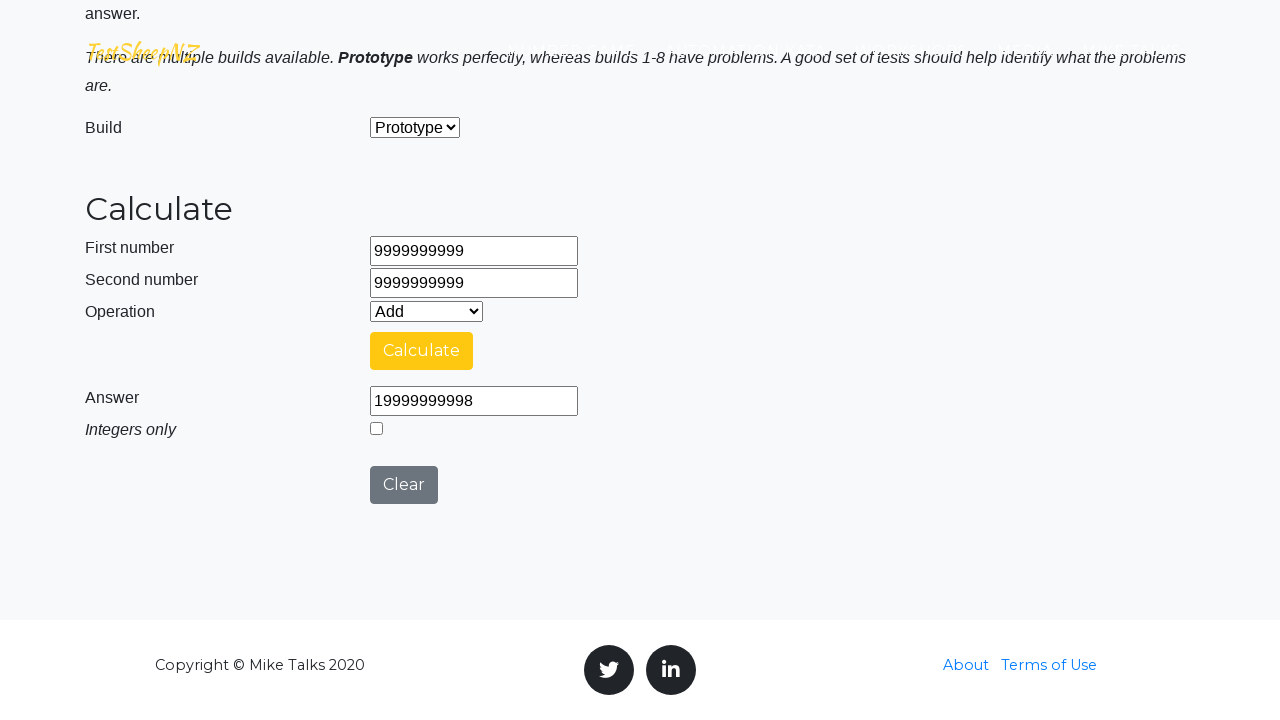

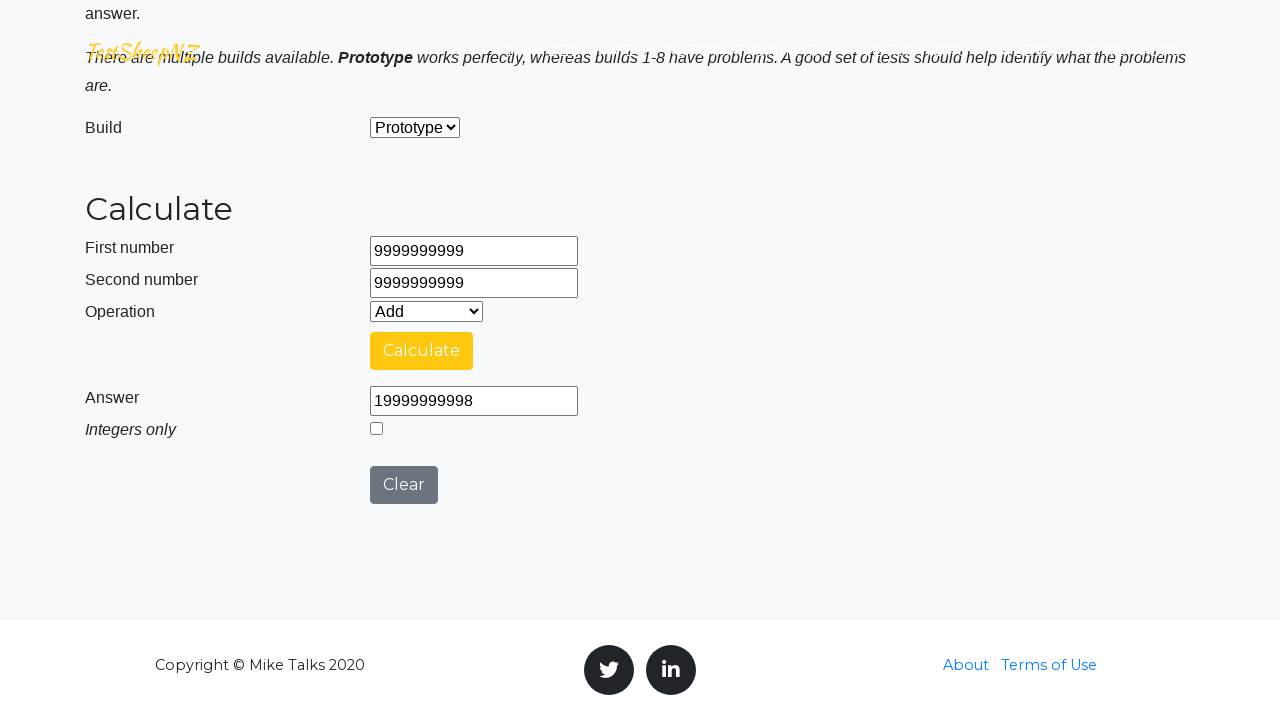